Tests JavaScript prompt dialog by triggering it, entering text, and verifying the entered value appears

Starting URL: https://www.lambdatest.com/selenium-playground/javascript-alert-box-demo

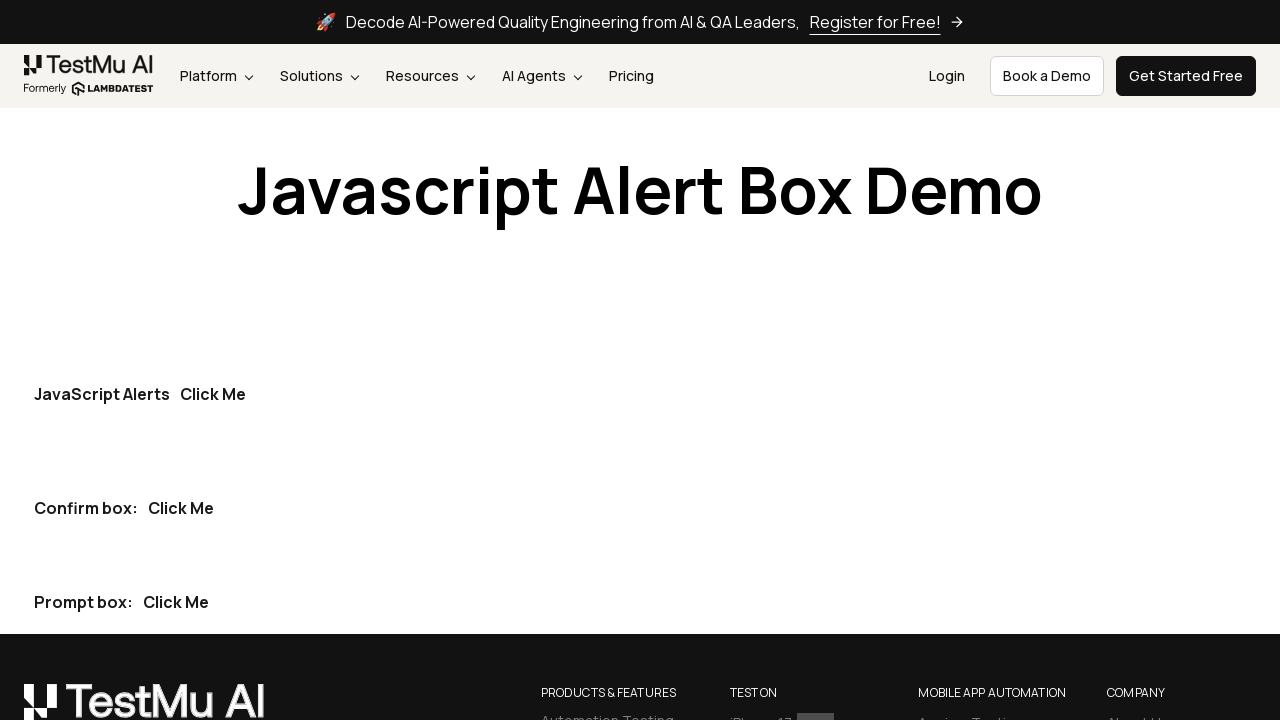

Set up dialog handler to accept prompt with text 'koushik'
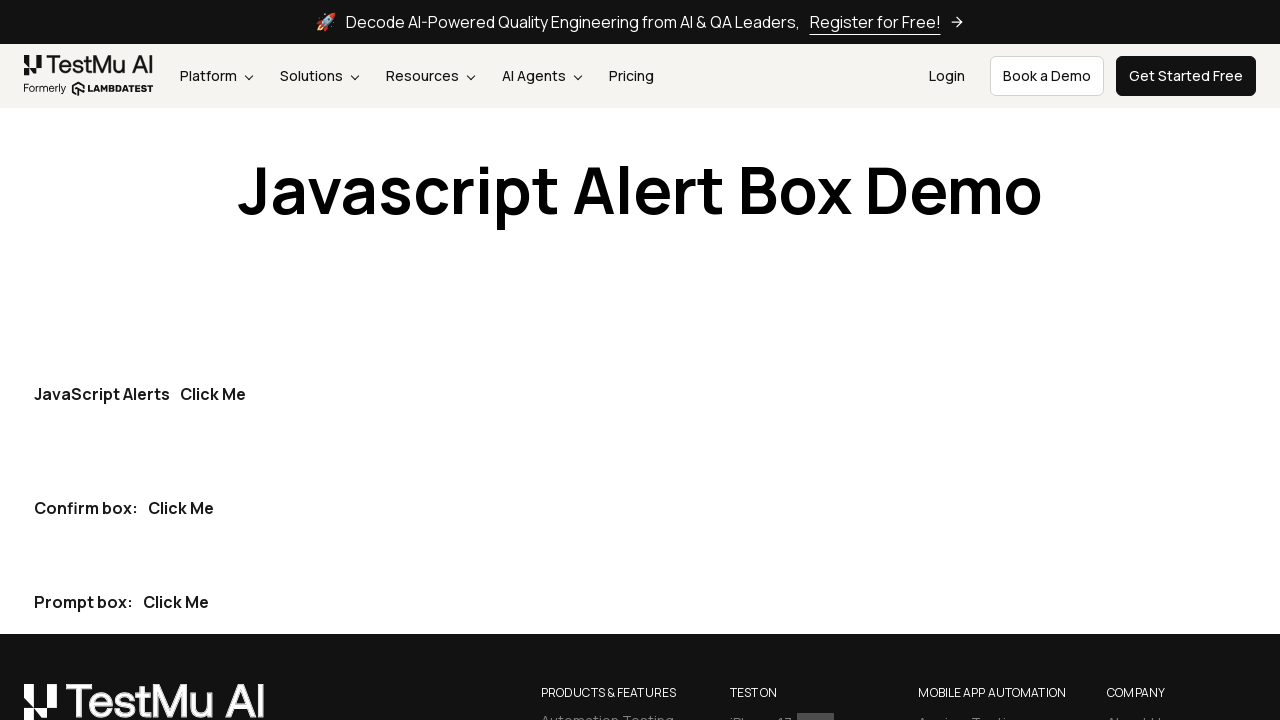

Clicked the third 'Click Me' button to trigger prompt dialog at (176, 602) on button:has-text('Click Me') >> nth=2
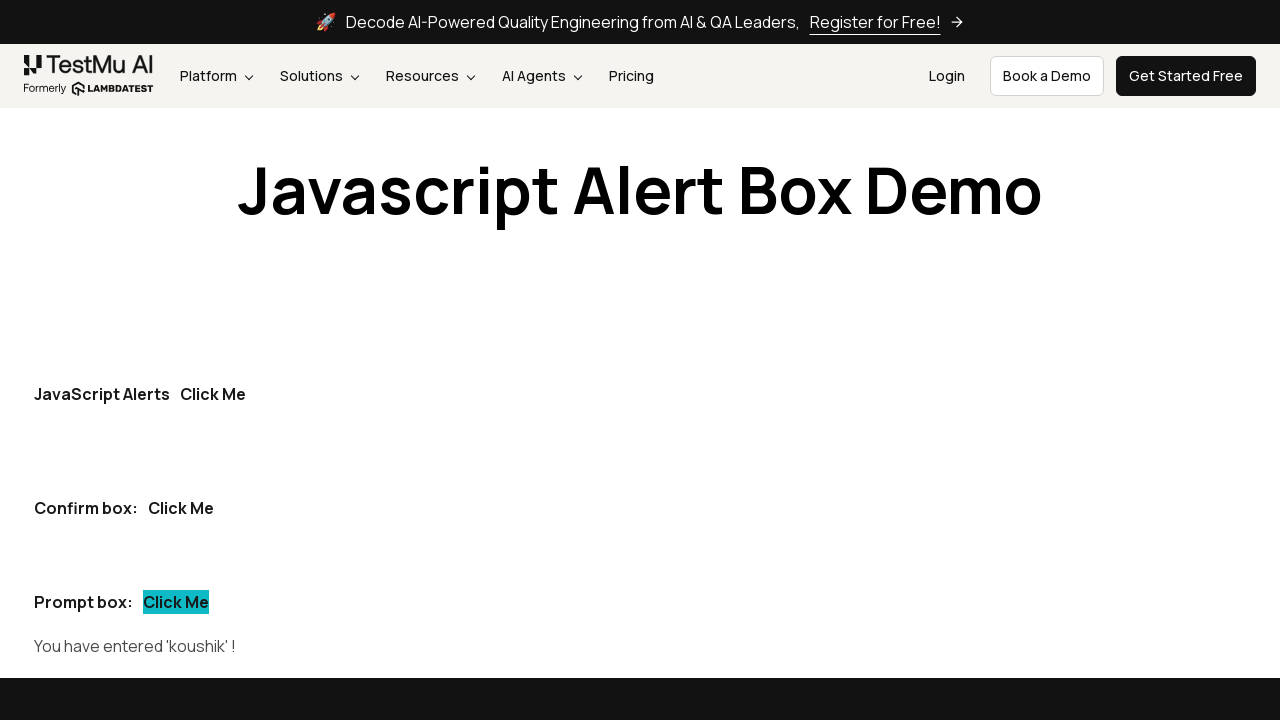

Verified that entered text 'koushik' appears in prompt demo result
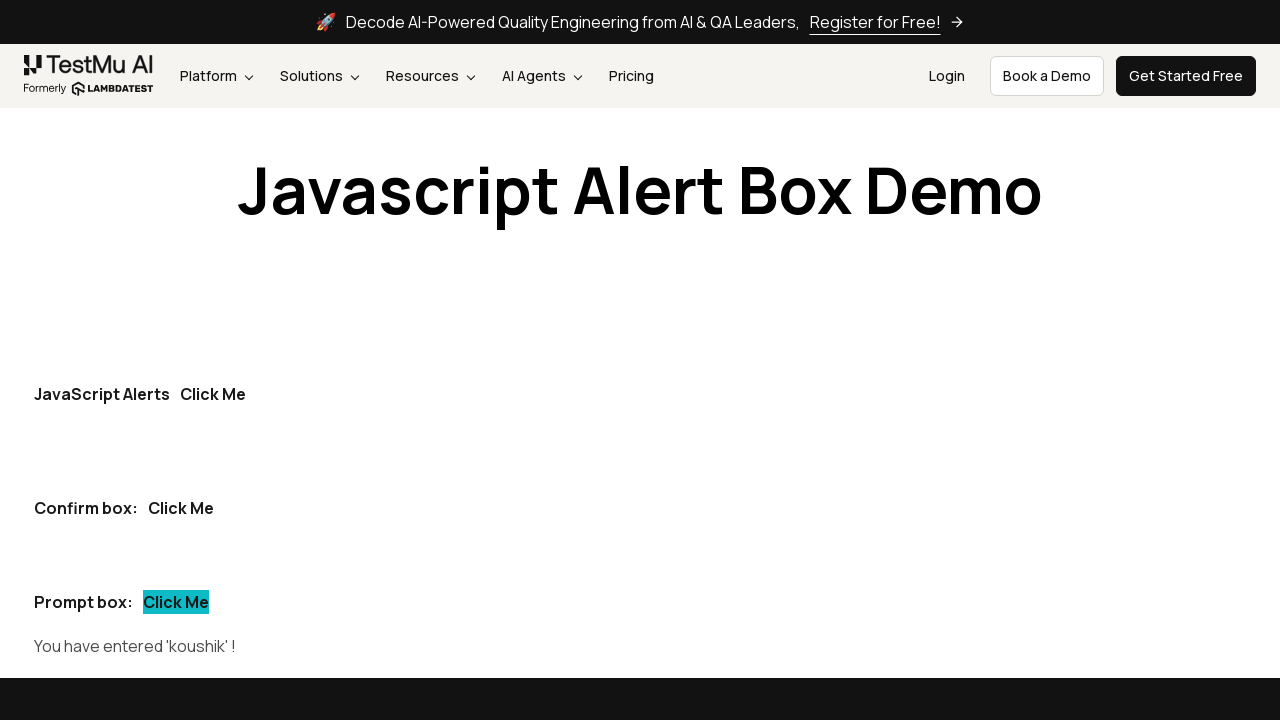

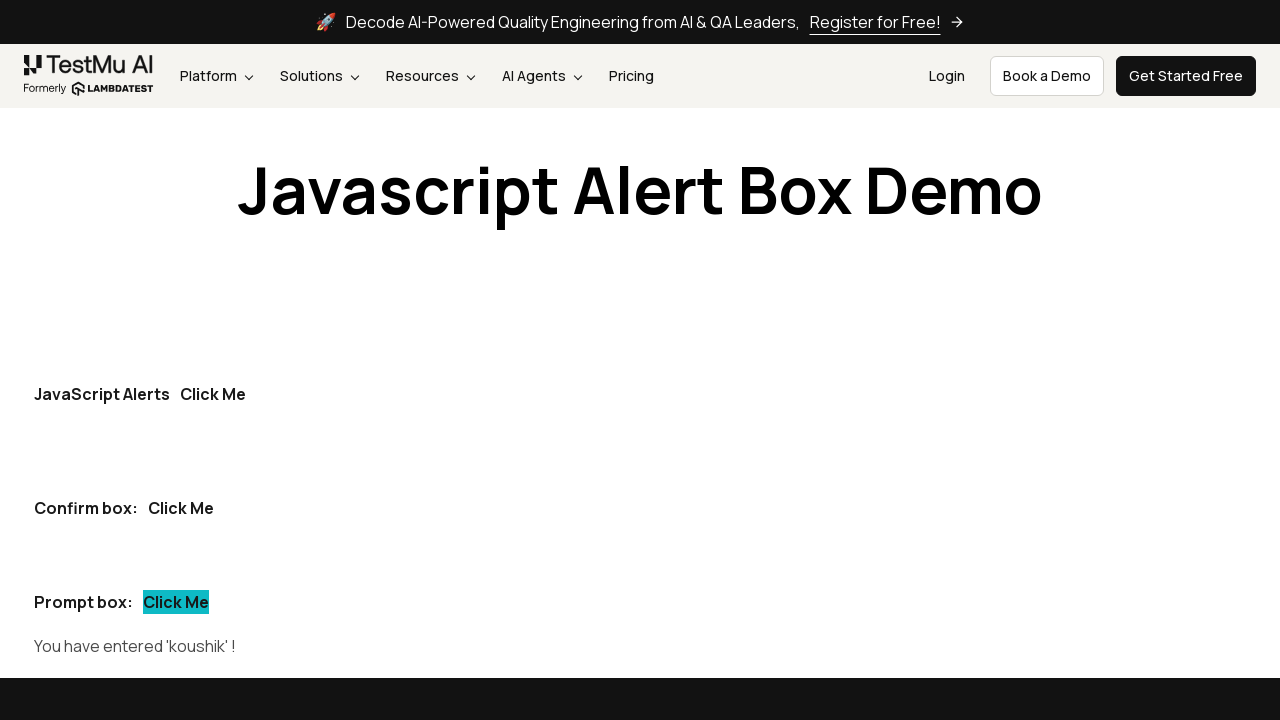